Tests React Semantic UI custom dropdown by selecting different friend names and verifying the selected values are displayed correctly.

Starting URL: https://react.semantic-ui.com/maximize/dropdown-example-selection/

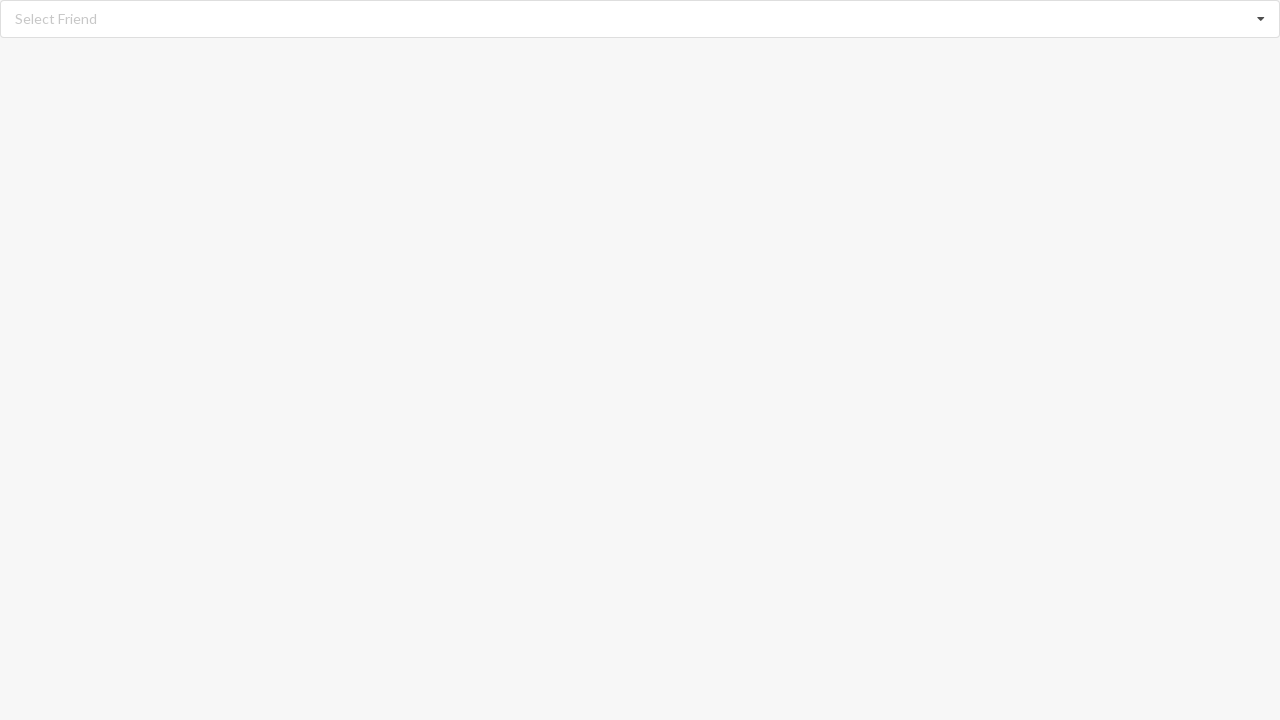

Clicked the custom dropdown to open menu at (640, 19) on div.selection.dropdown
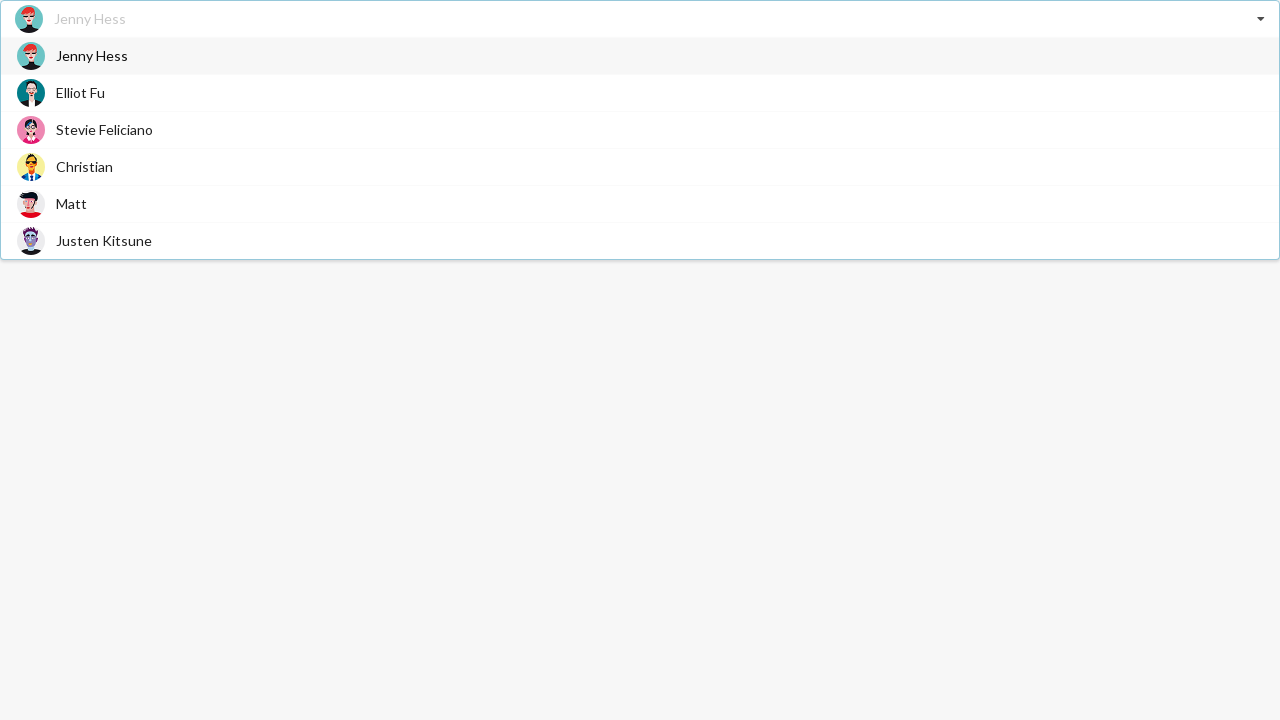

Dropdown menu became visible with options
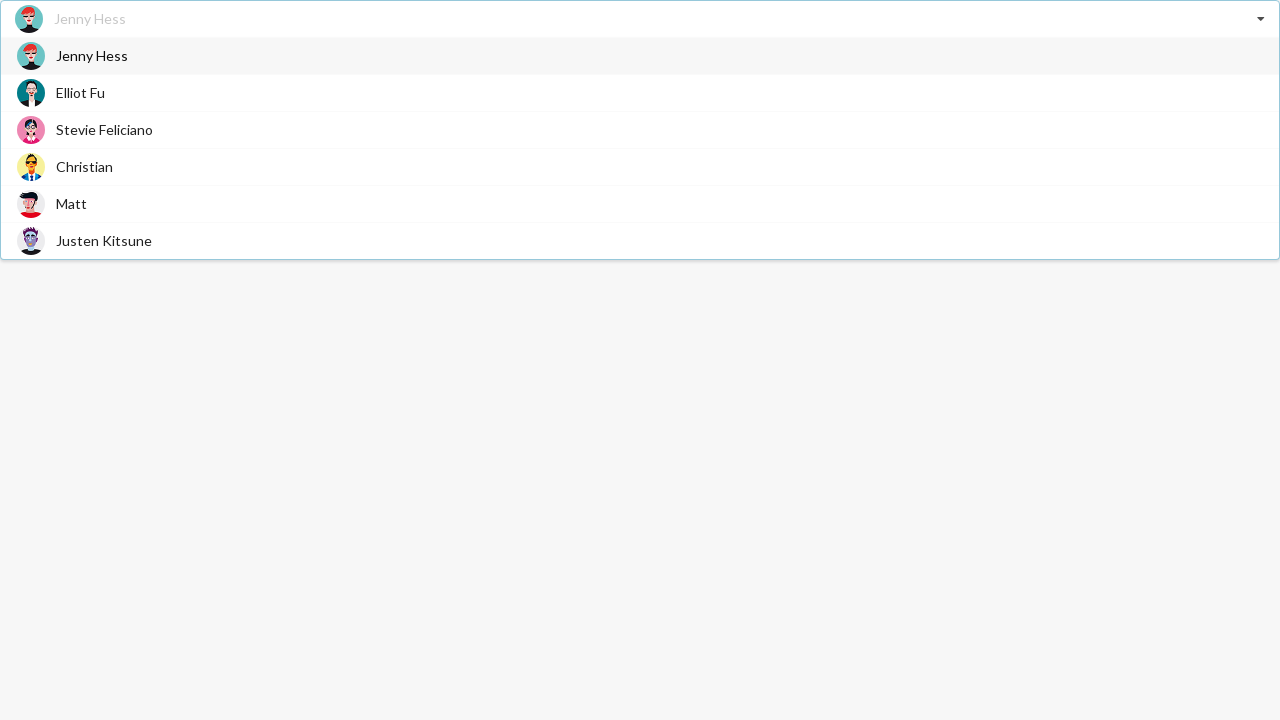

Selected 'Justen Kitsune' from the dropdown menu at (104, 240) on div.visible.menu>div>span:has-text('Justen Kitsune')
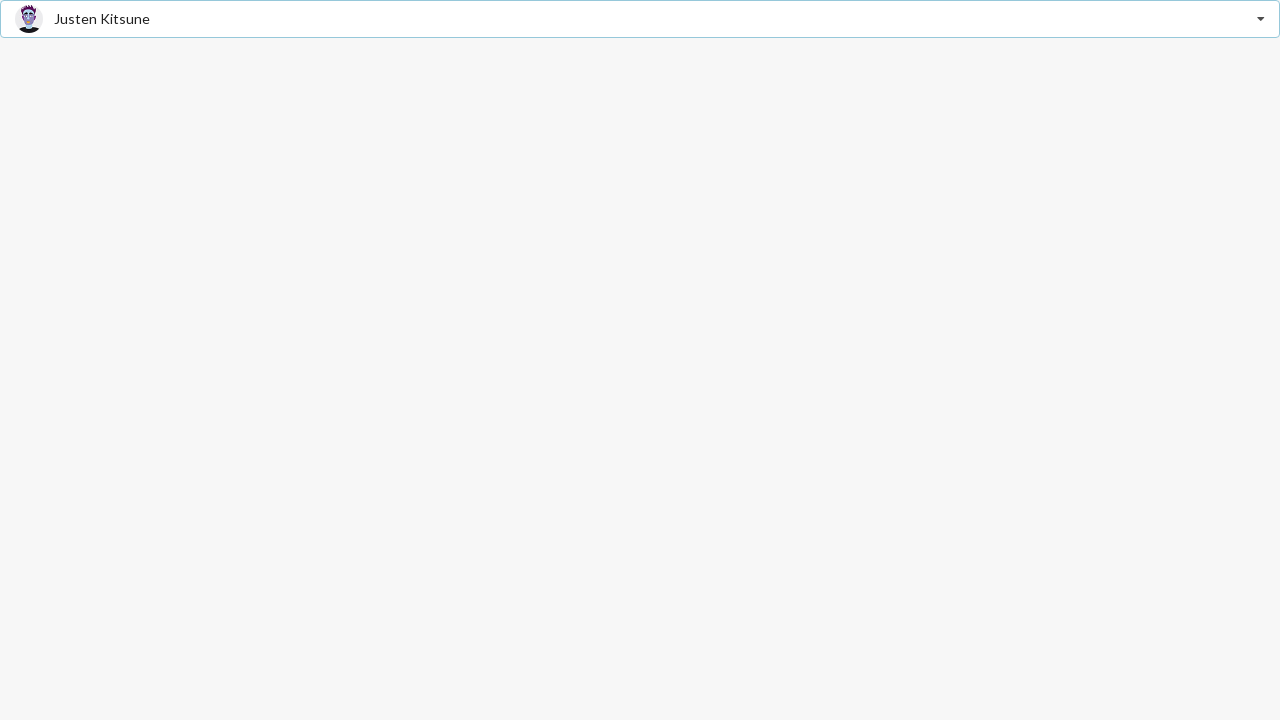

Verified that 'Justen Kitsune' is displayed as the selected value
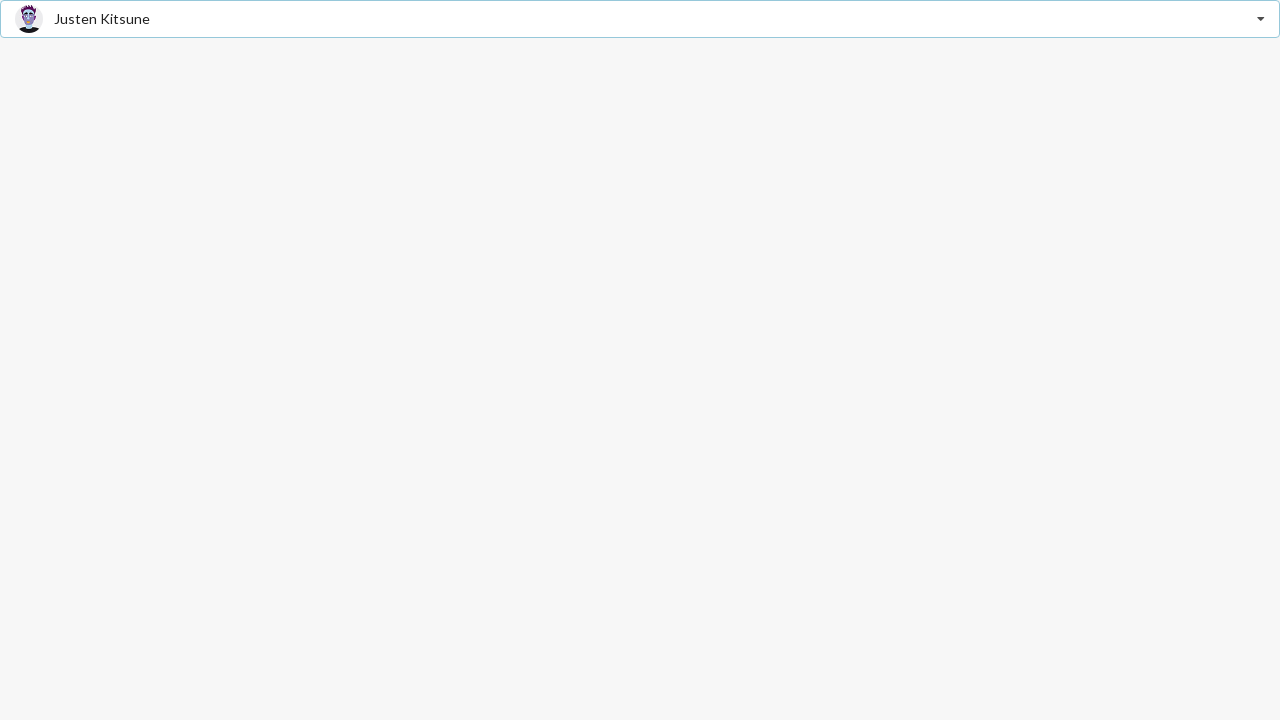

Clicked the custom dropdown to open menu again at (640, 19) on div.selection.dropdown
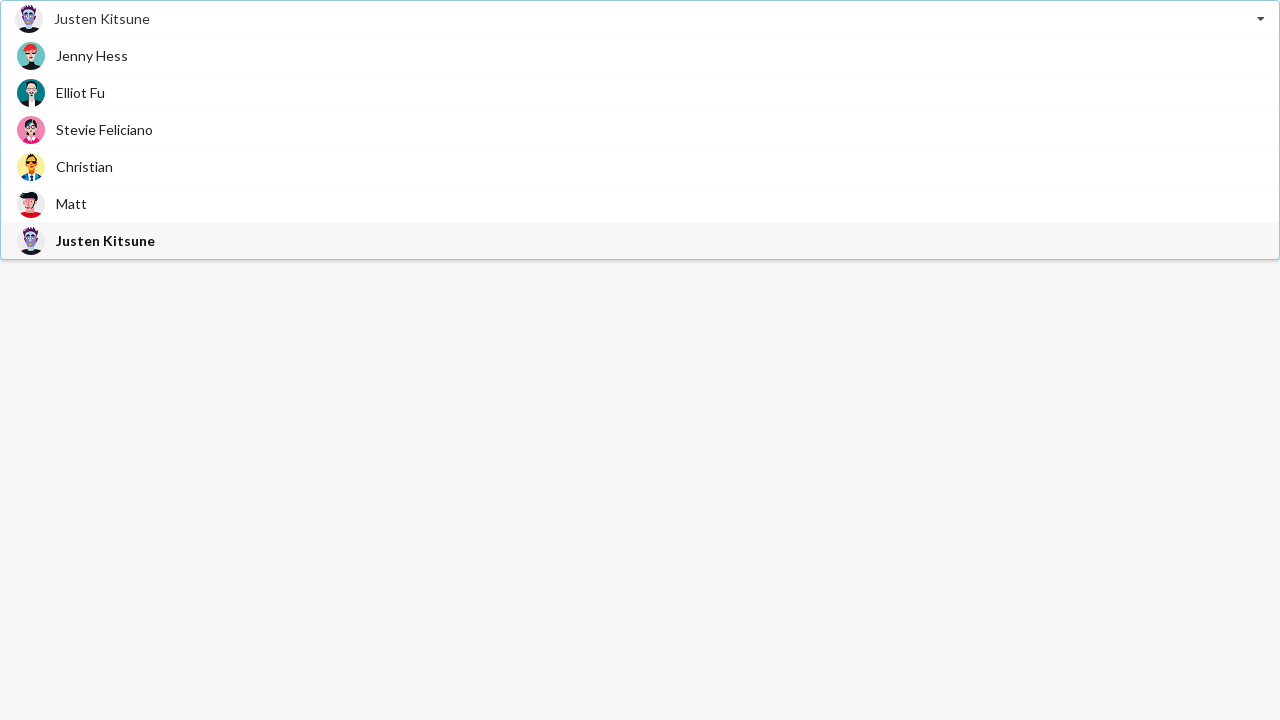

Dropdown menu became visible with options again
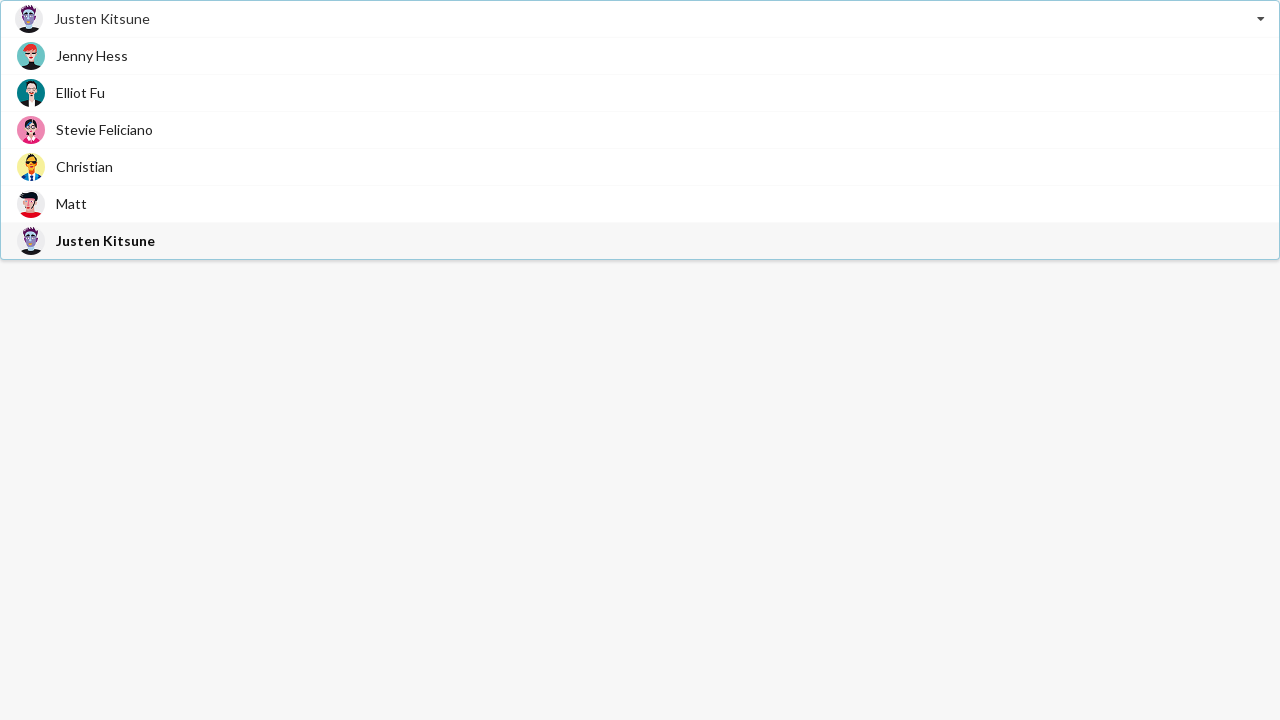

Selected 'Elliot Fu' from the dropdown menu at (80, 92) on div.visible.menu>div>span:has-text('Elliot Fu')
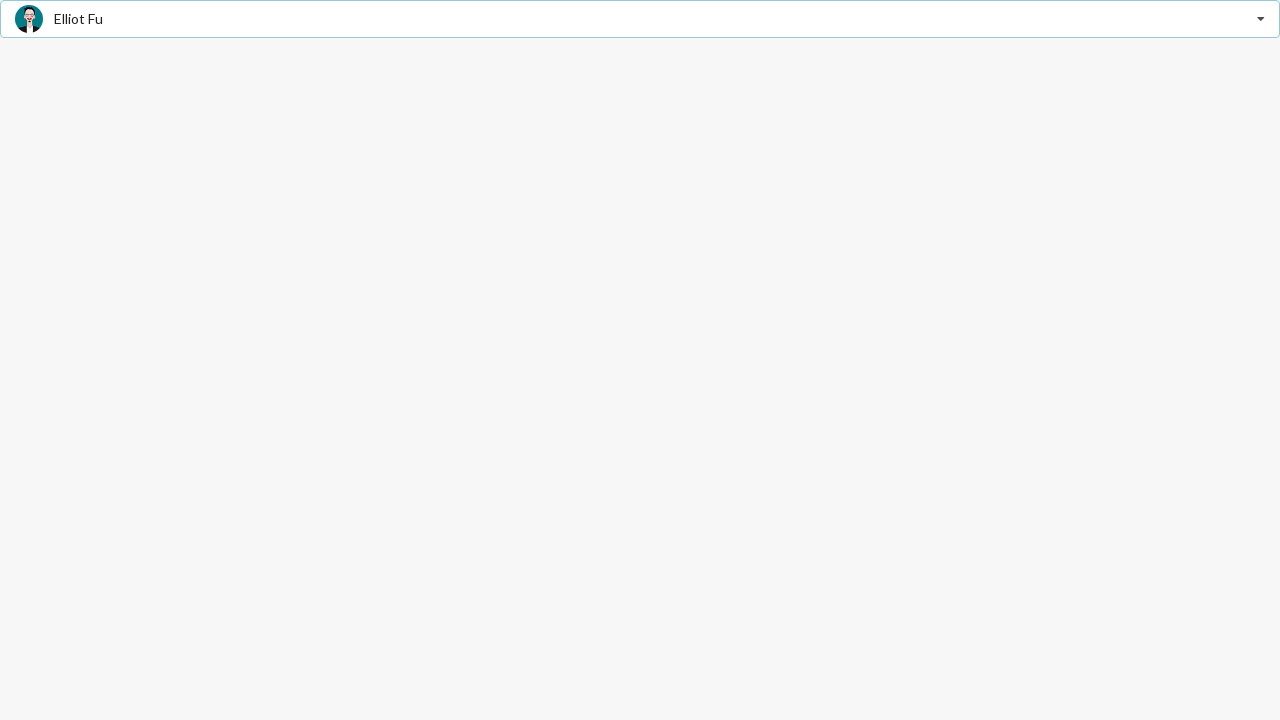

Verified that 'Elliot Fu' is displayed as the selected value
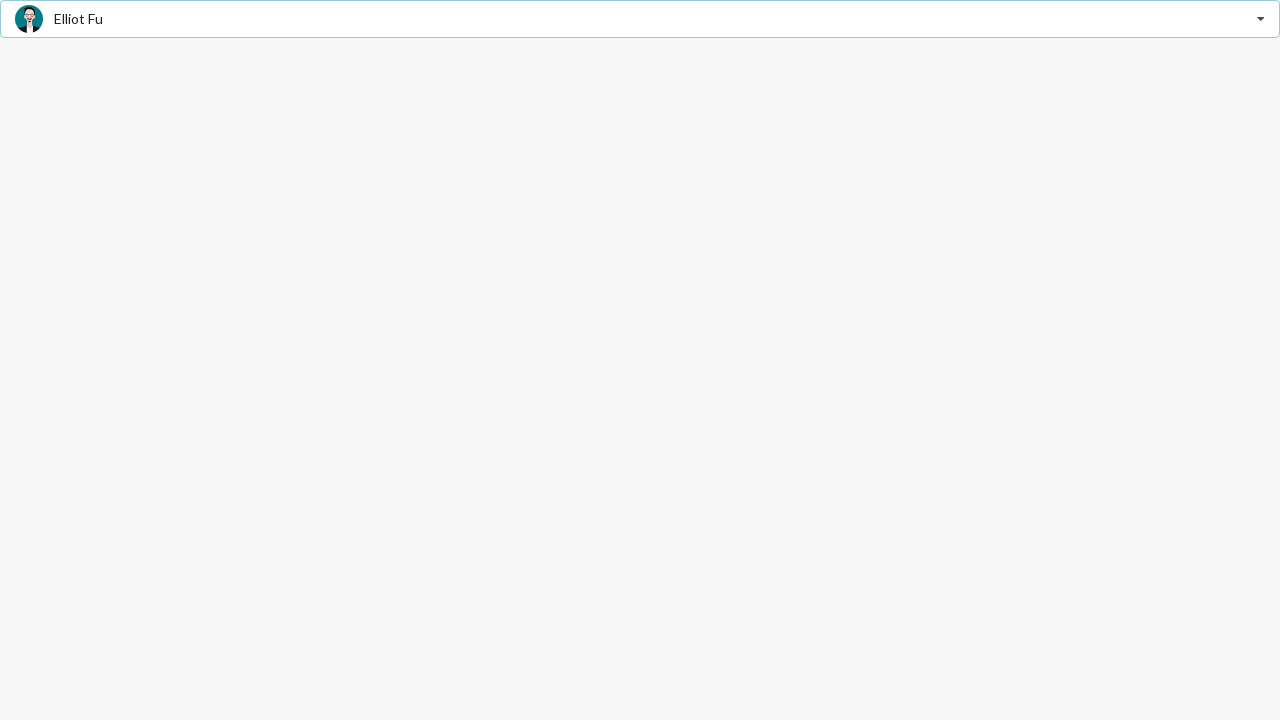

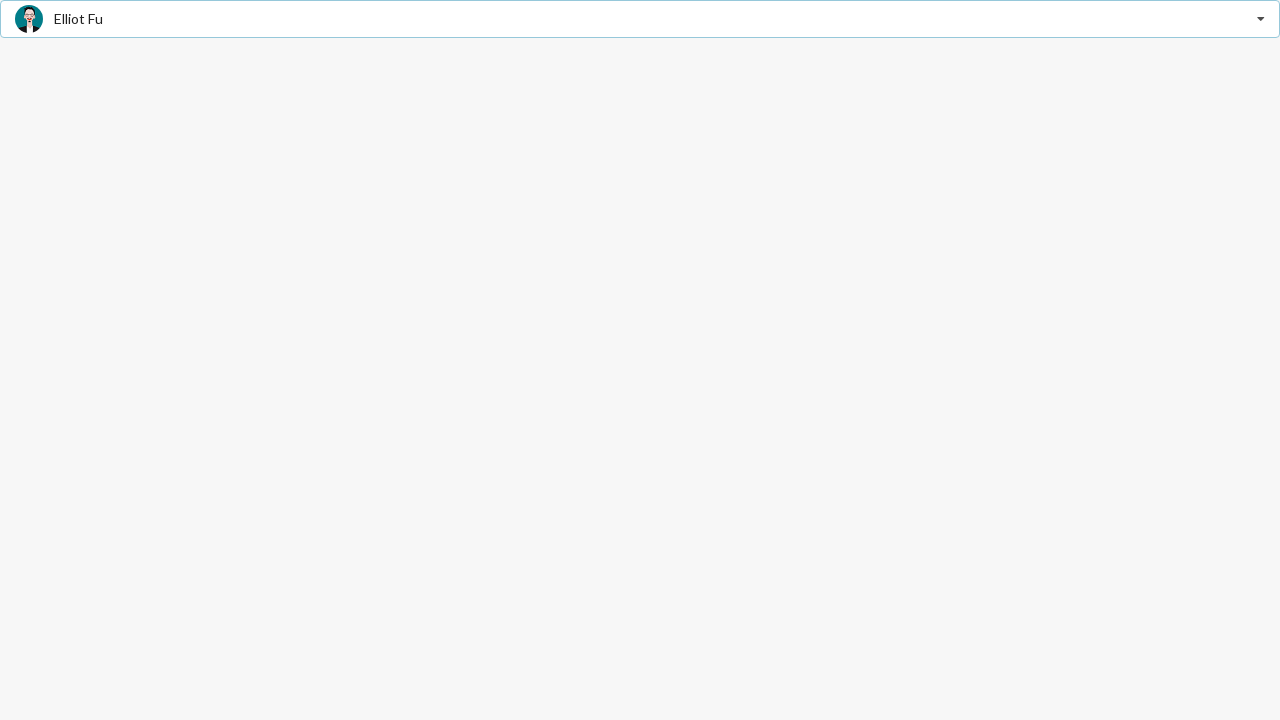